Tests window handling by clicking a link that opens a new tab, switching to it by title, and verifying the title is "New Window"

Starting URL: https://the-internet.herokuapp.com/windows

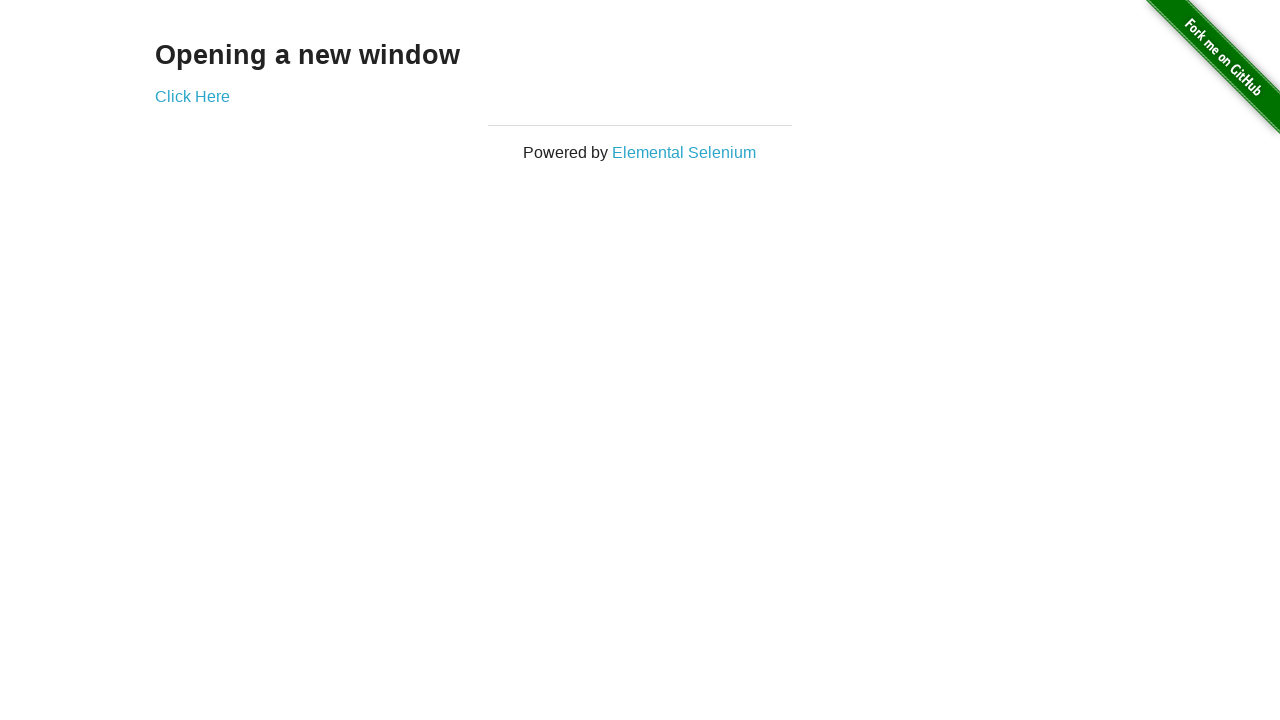

Clicked 'Click Here' link to open new tab at (192, 96) on text=Click Here
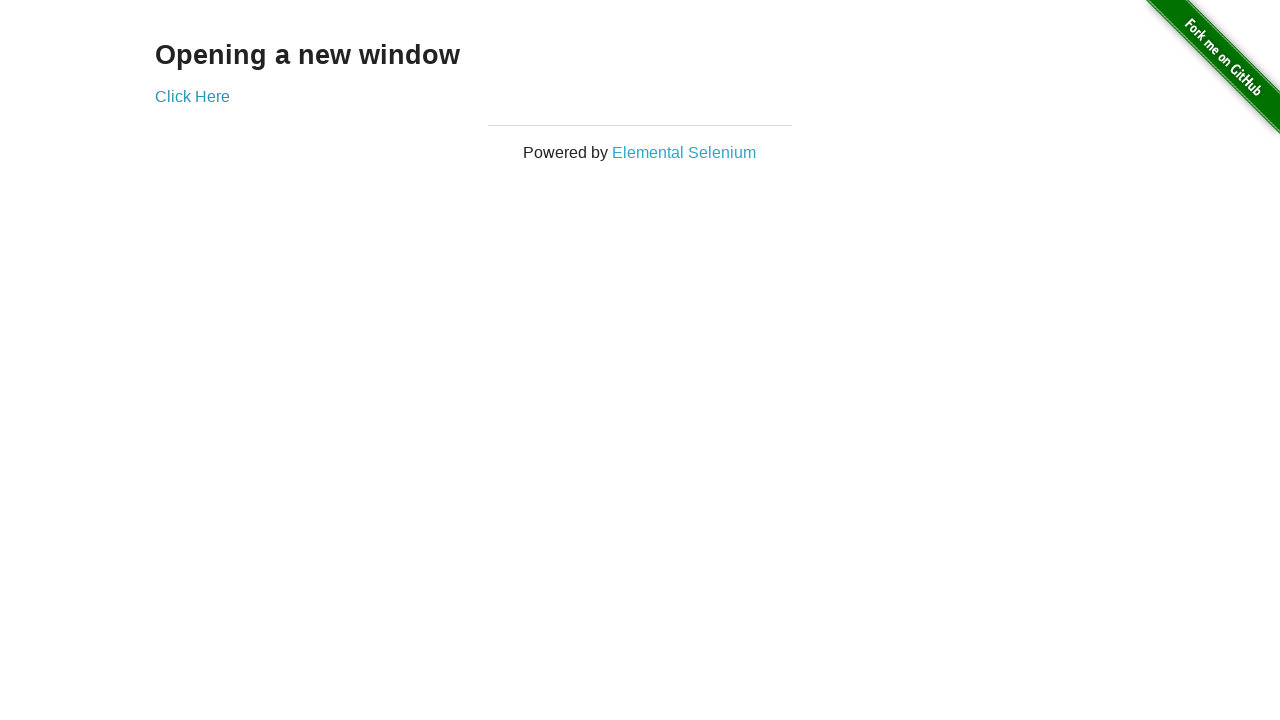

Captured new page/tab reference
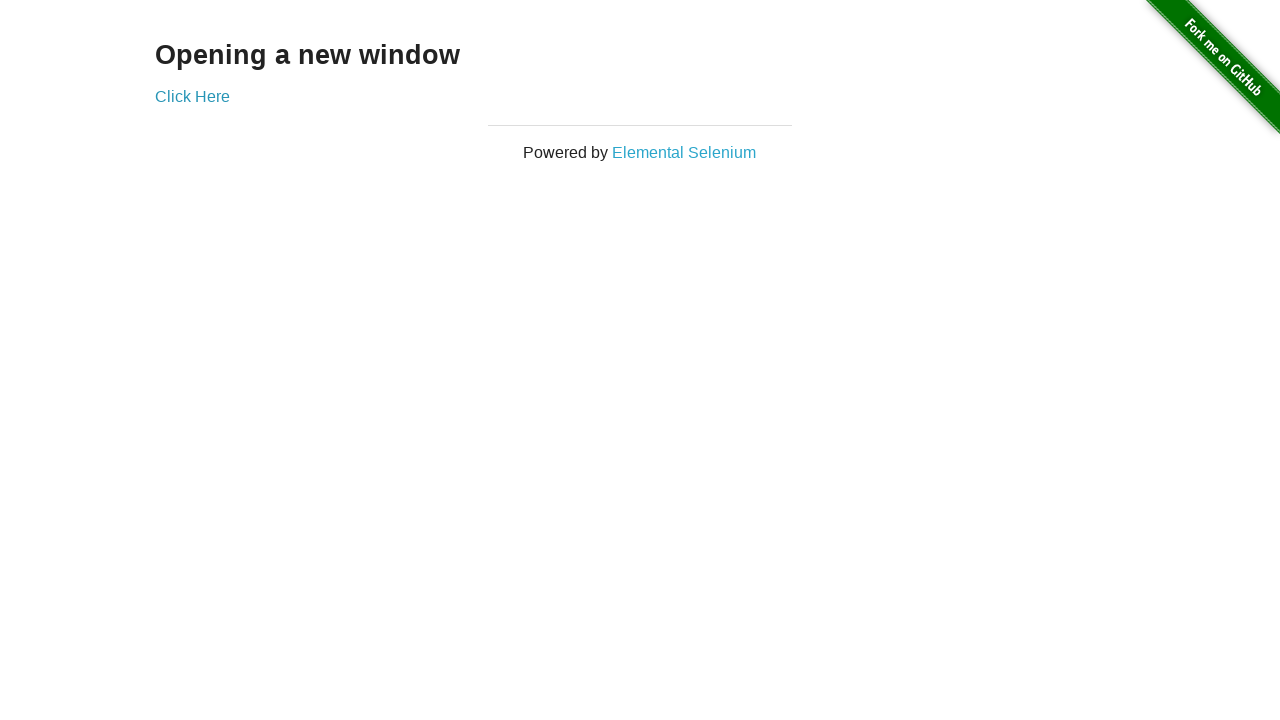

New page finished loading
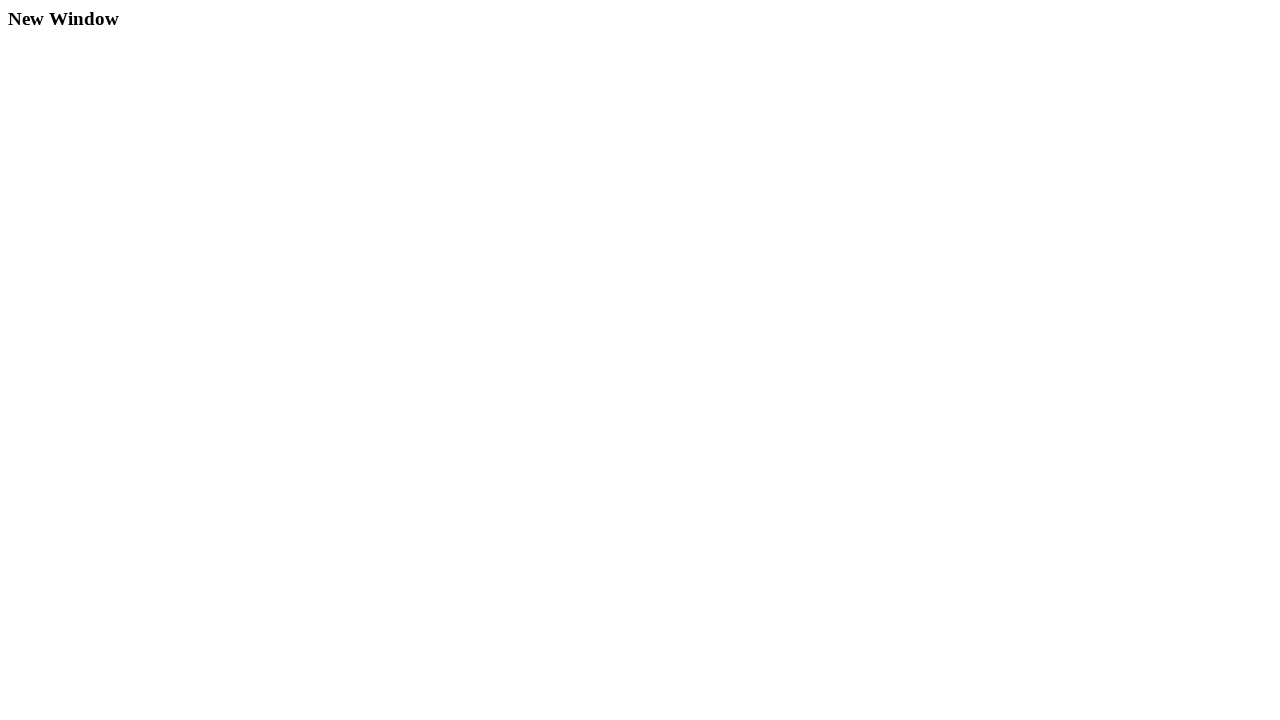

Verified new tab title is 'New Window'
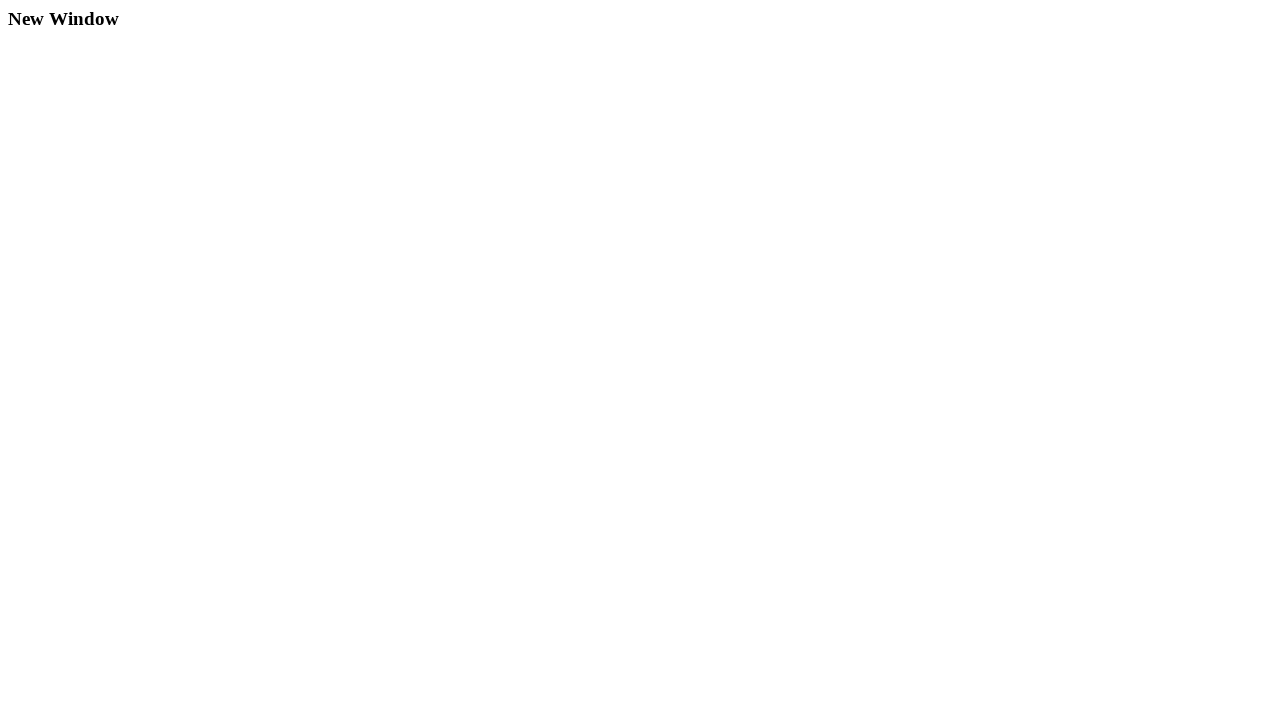

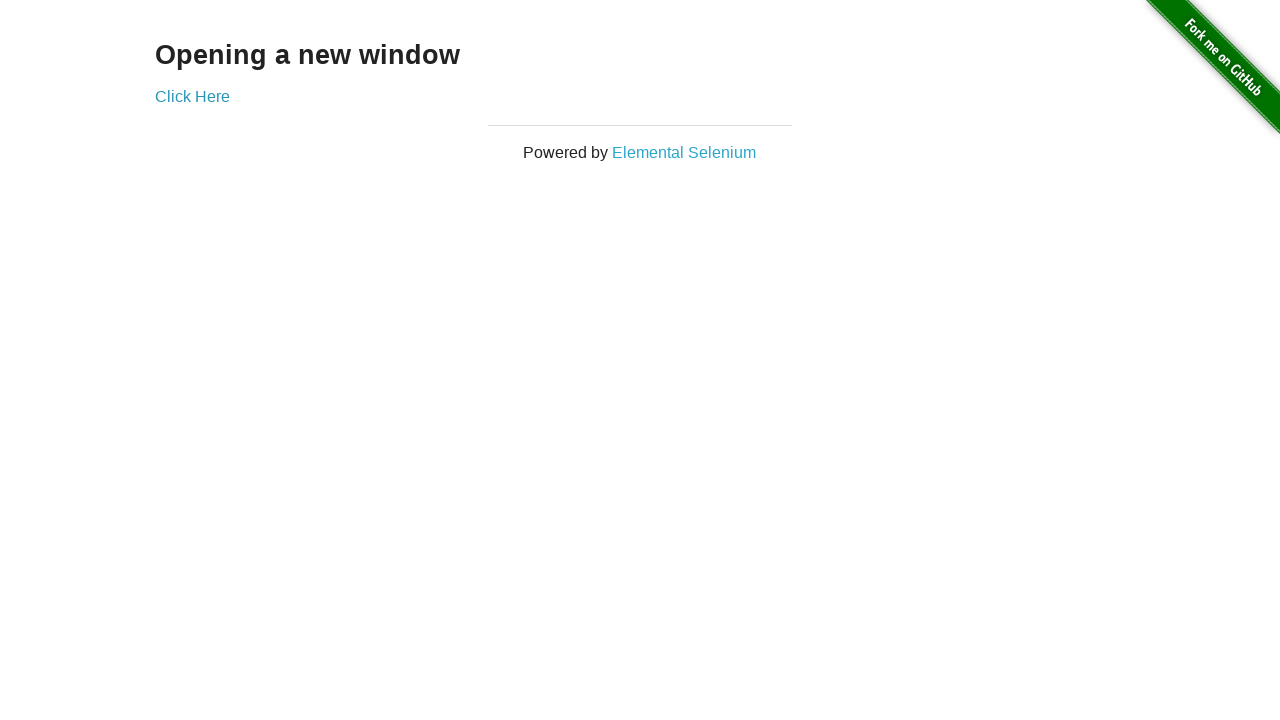